Tests JavaScript prompt popup handling by clicking the prompt button, entering text into the prompt, and accepting it

Starting URL: https://the-internet.herokuapp.com/javascript_alerts

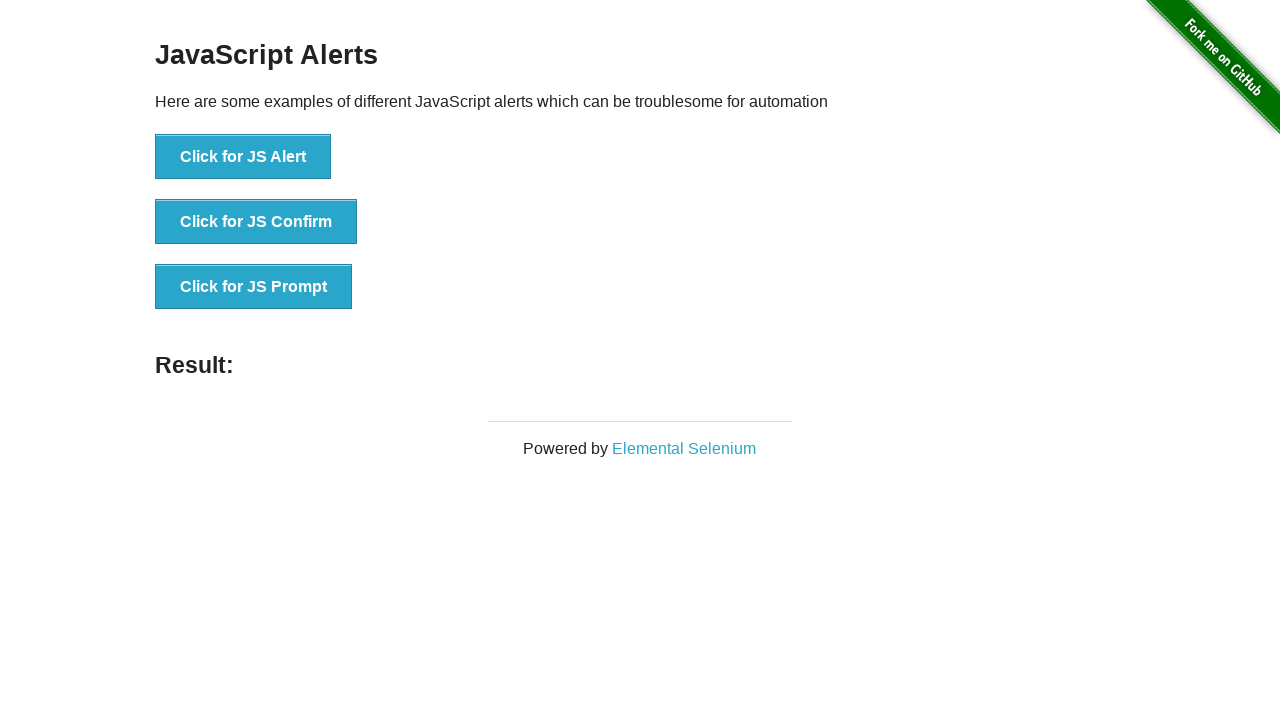

Clicked the JS Prompt button at (254, 287) on xpath=//button[text()='Click for JS Prompt']
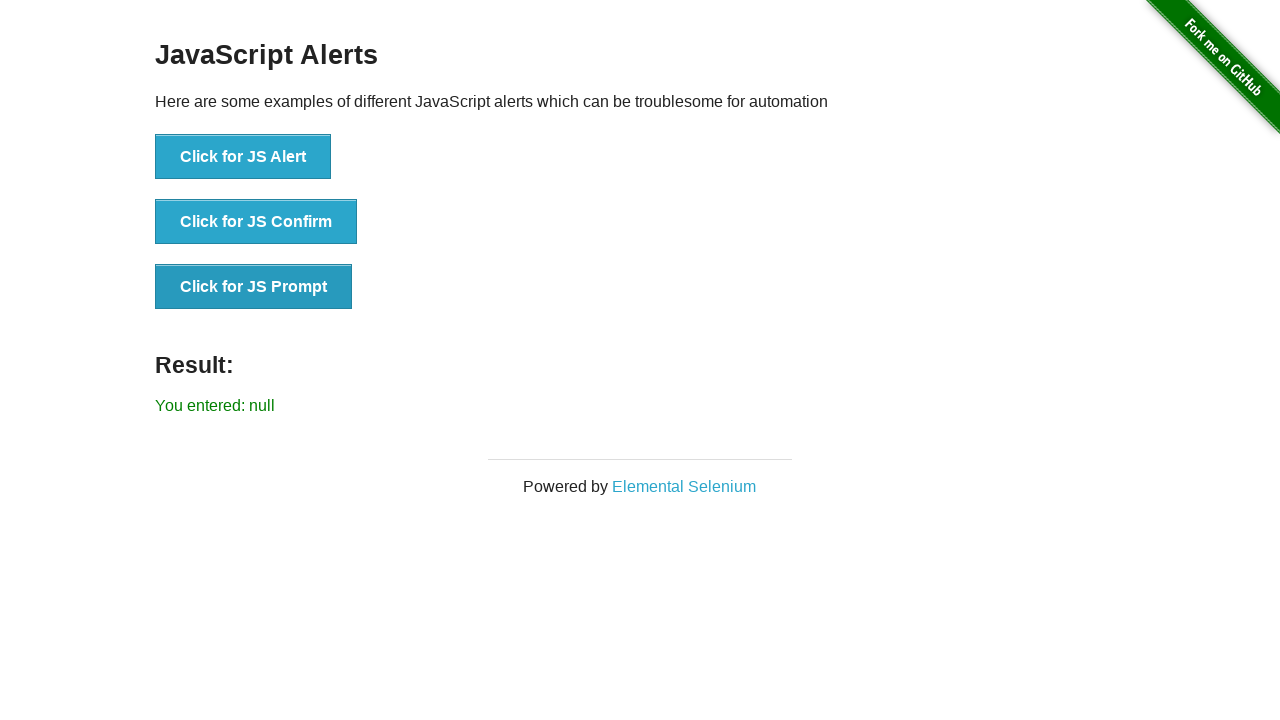

Set up dialog handler to accept prompt with text '1234567789'
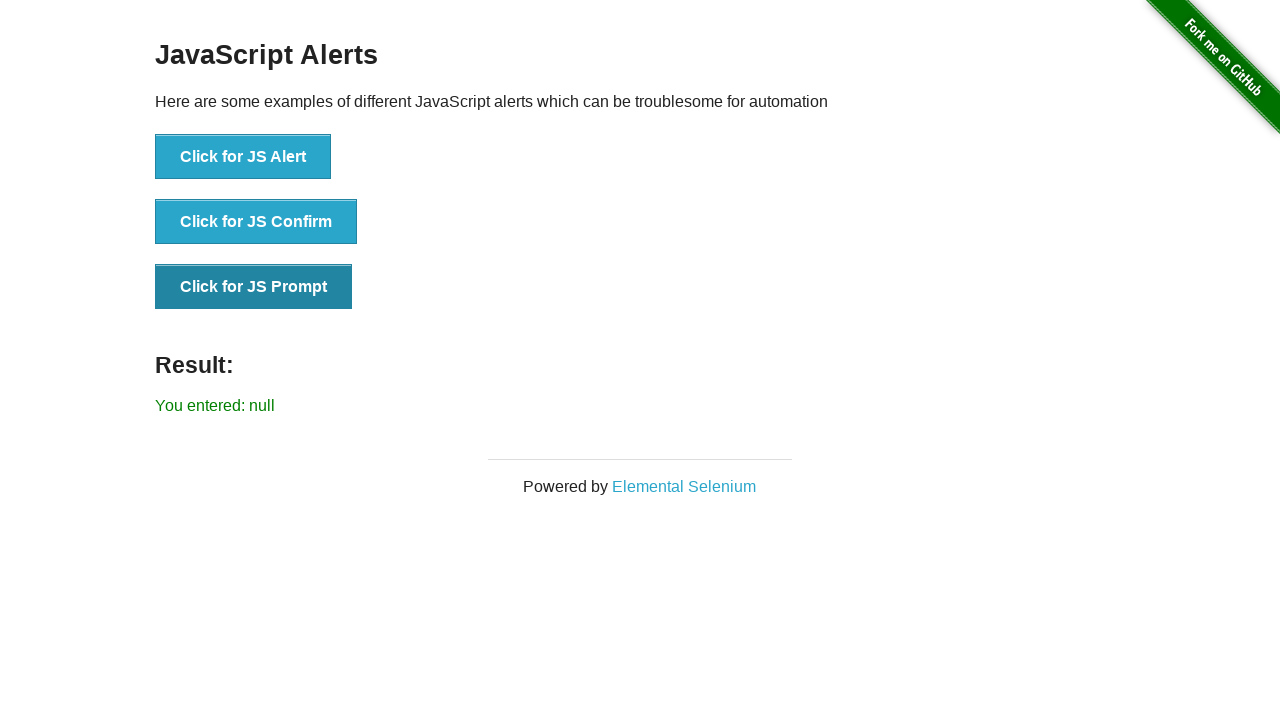

Clicked the JS Prompt button to trigger the prompt dialog at (254, 287) on xpath=//button[text()='Click for JS Prompt']
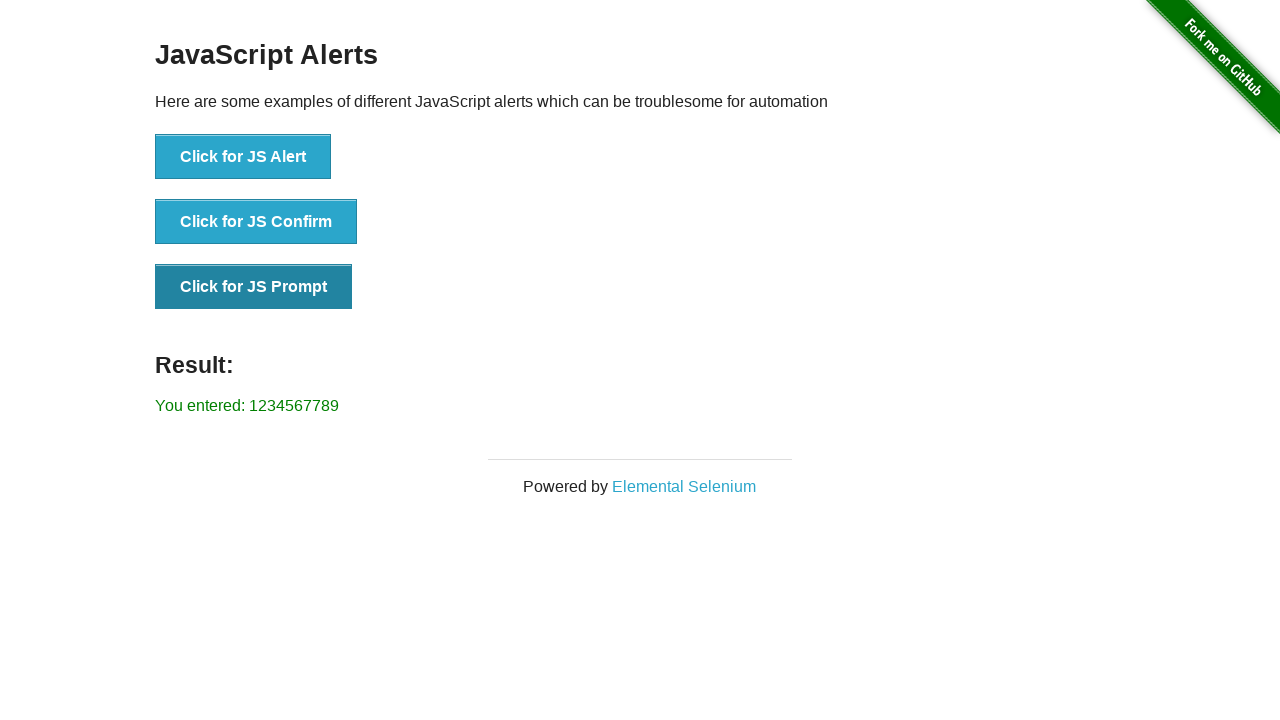

Waited for the prompt result to be displayed
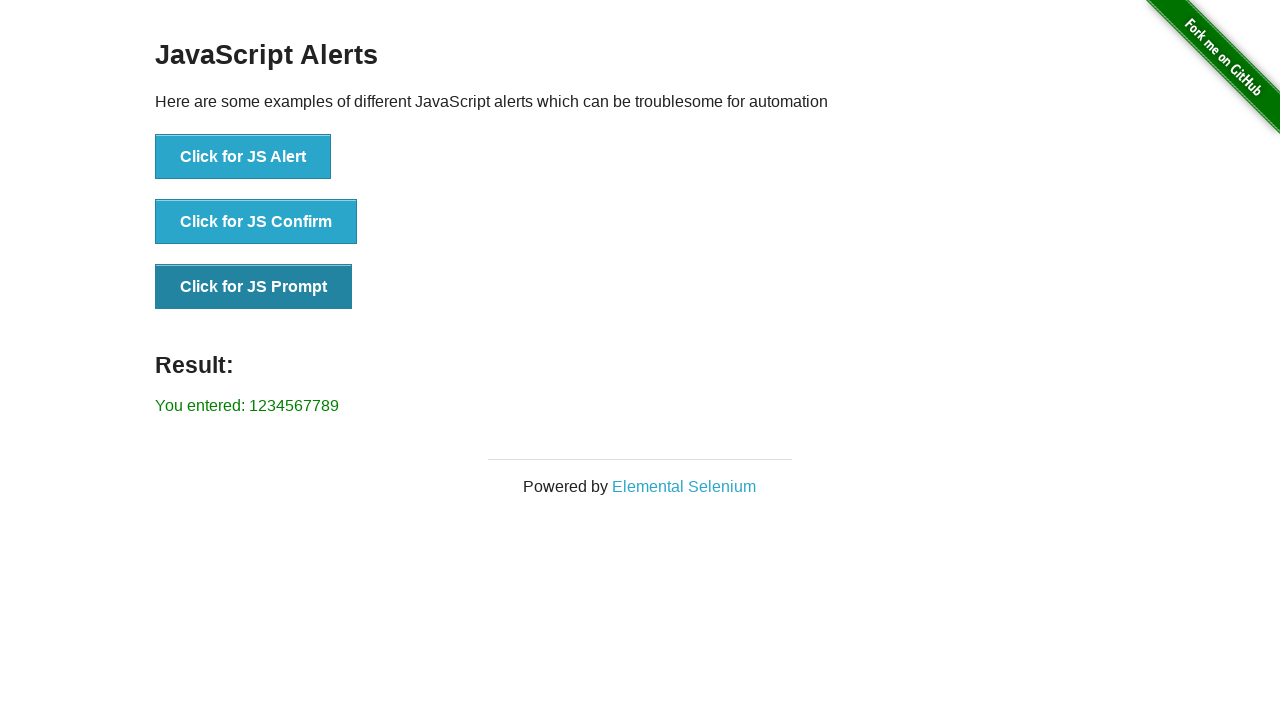

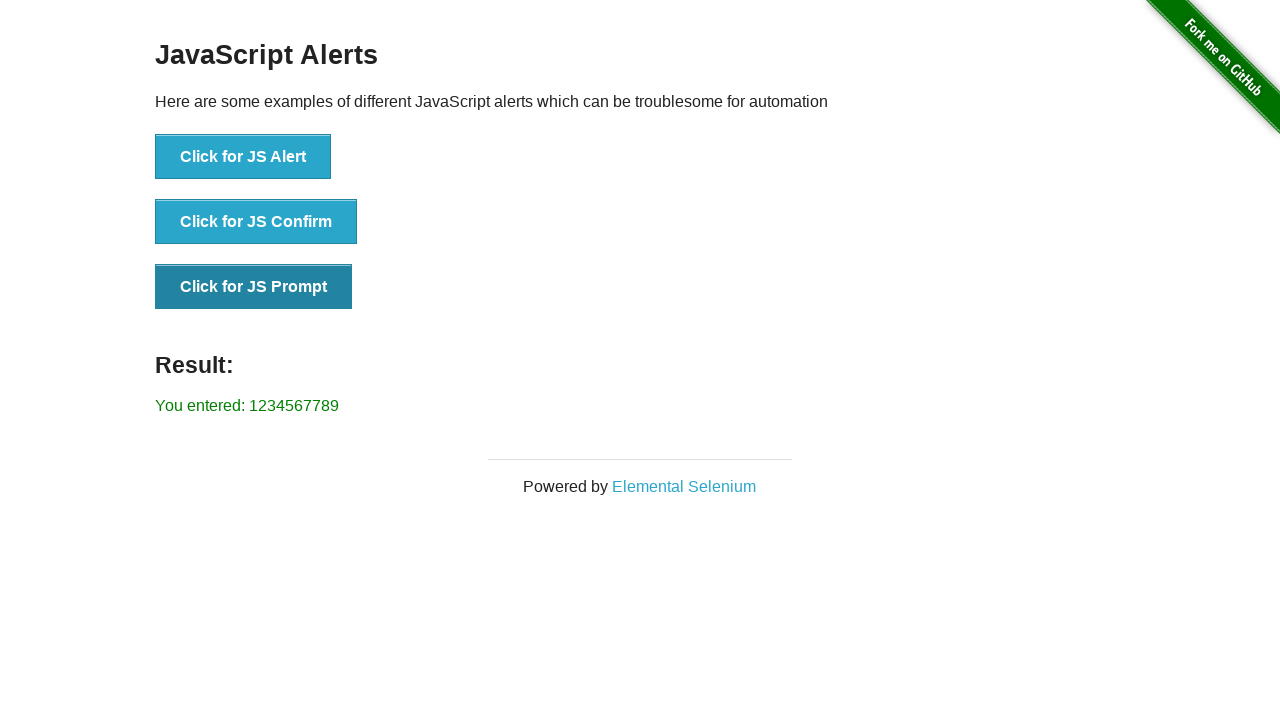